Tests drag and drop functionality by dragging element A to element B and verifying the elements have swapped positions

Starting URL: https://the-internet.herokuapp.com/drag_and_drop

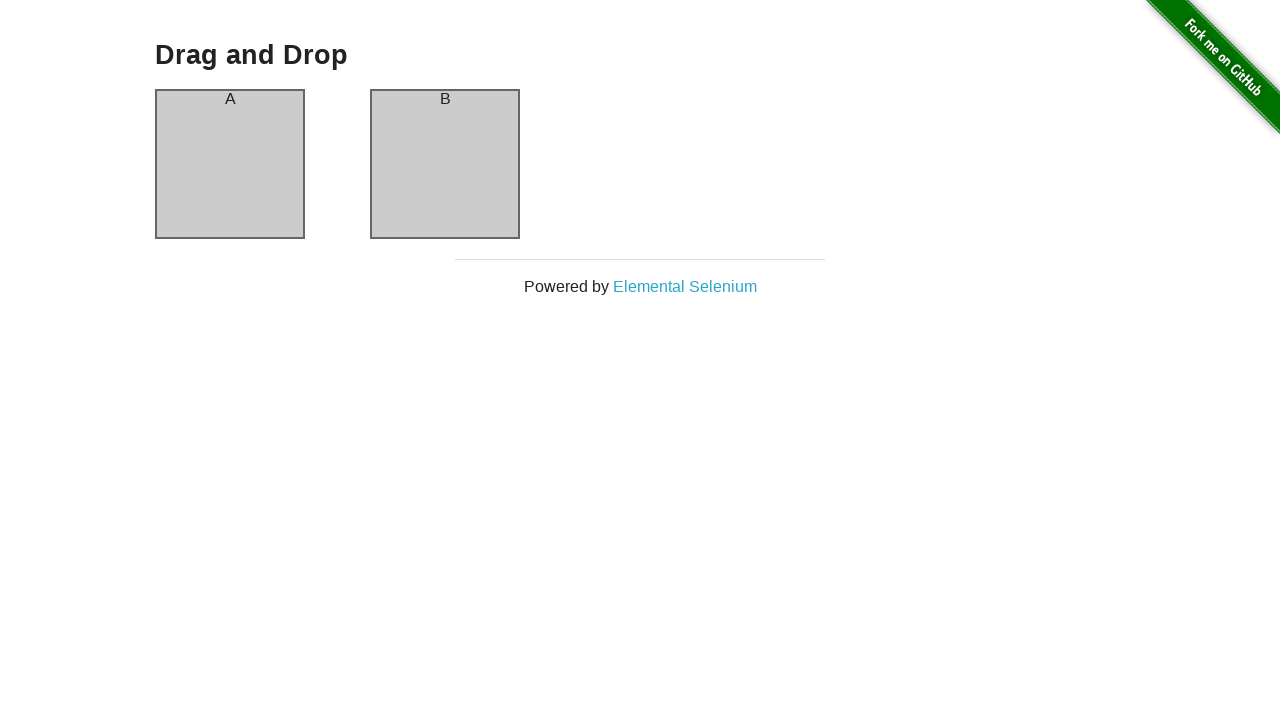

Located element A (column-a)
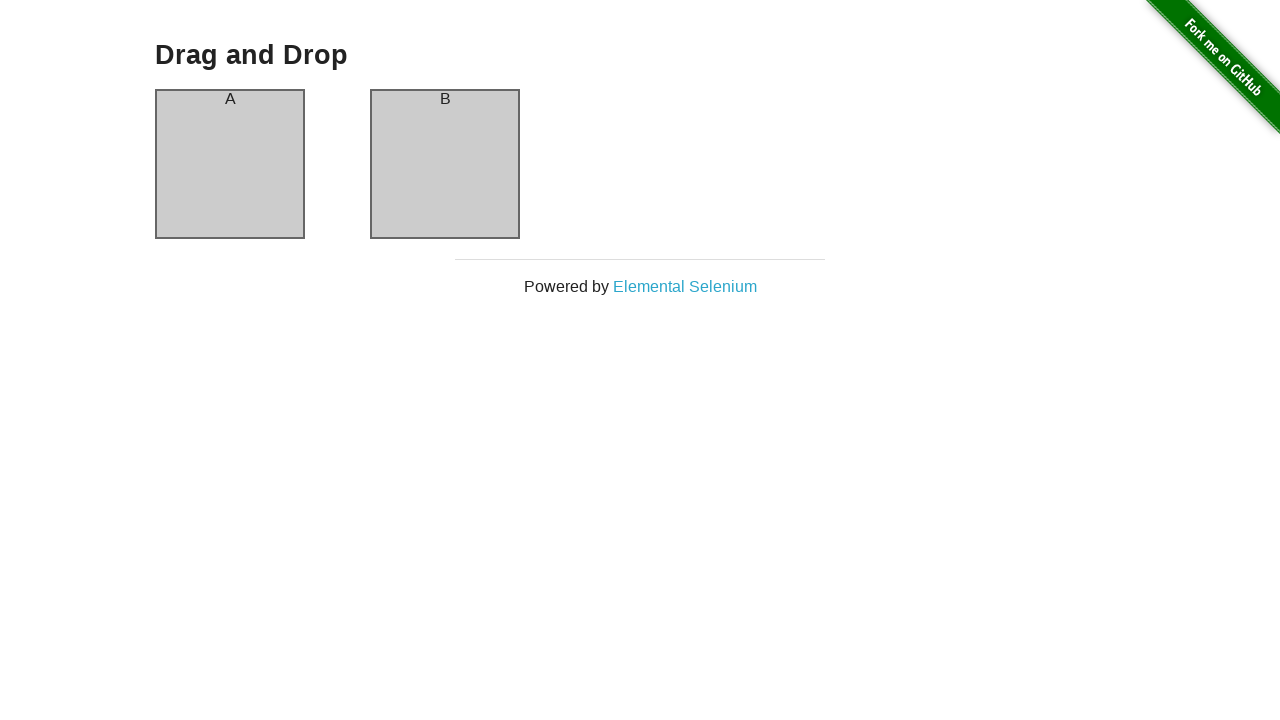

Located element B (column-b)
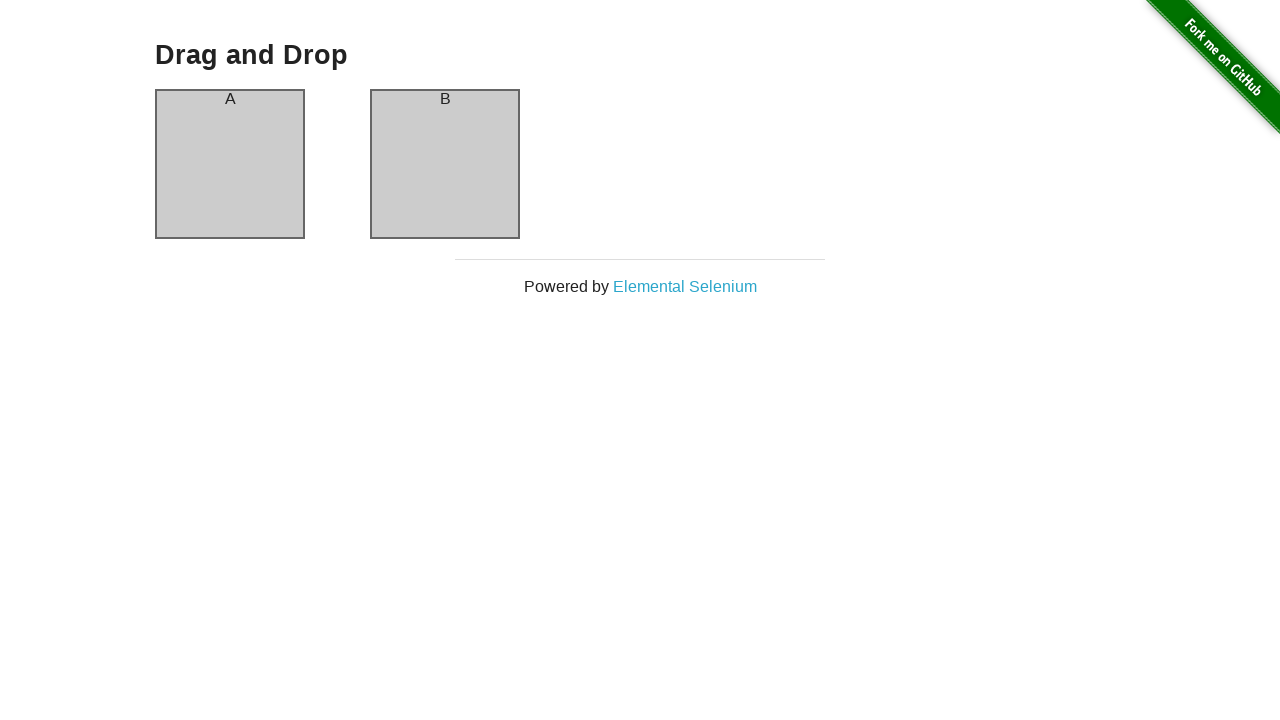

Dragged element A to element B at (445, 164)
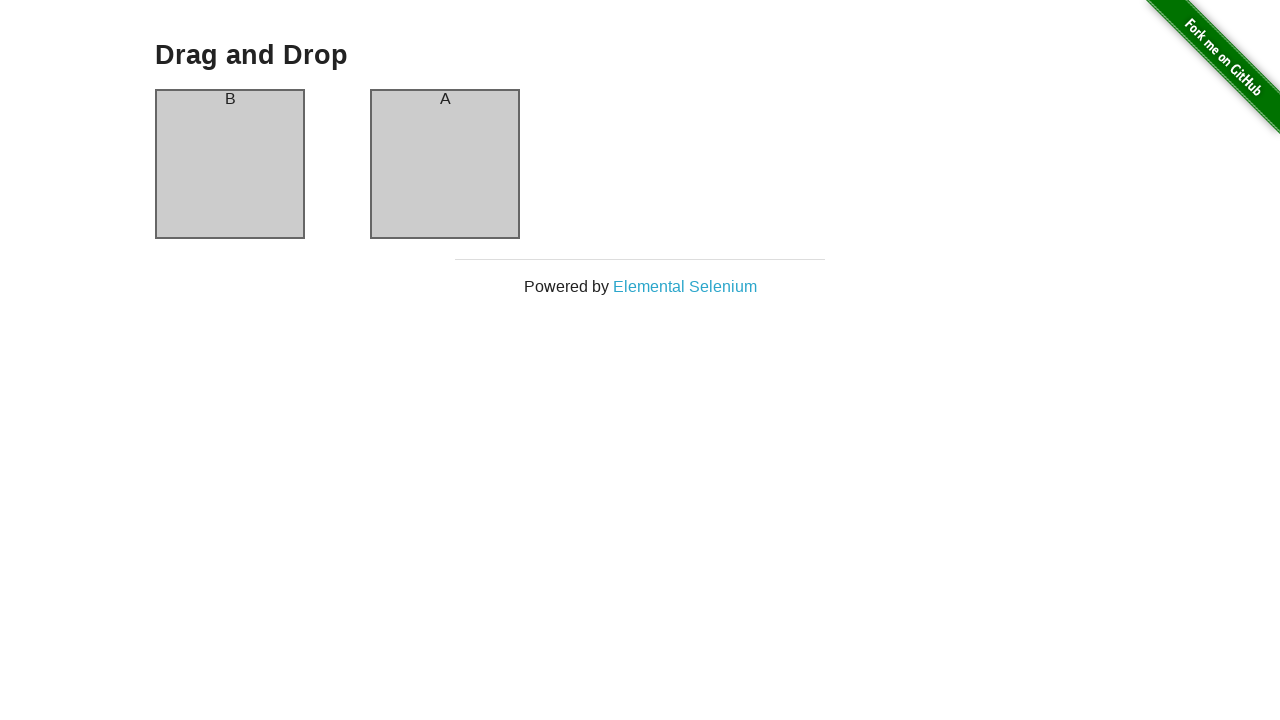

Verified element A header is present after drag and drop
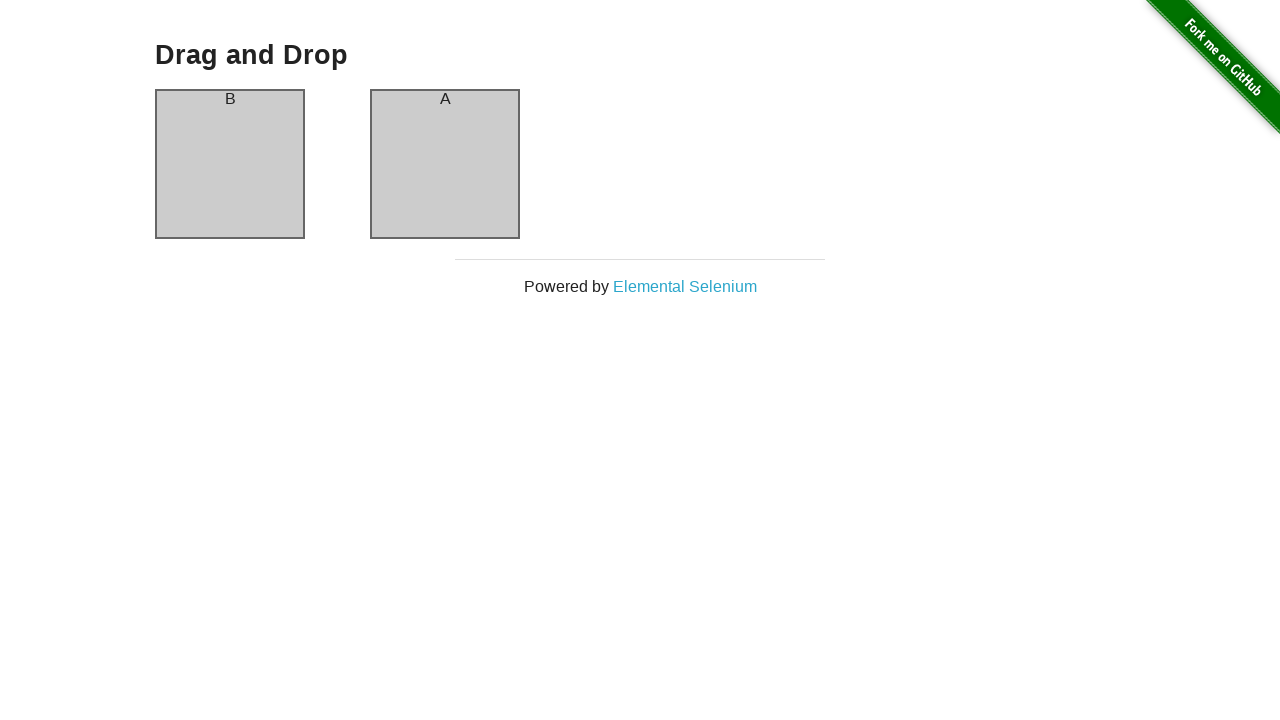

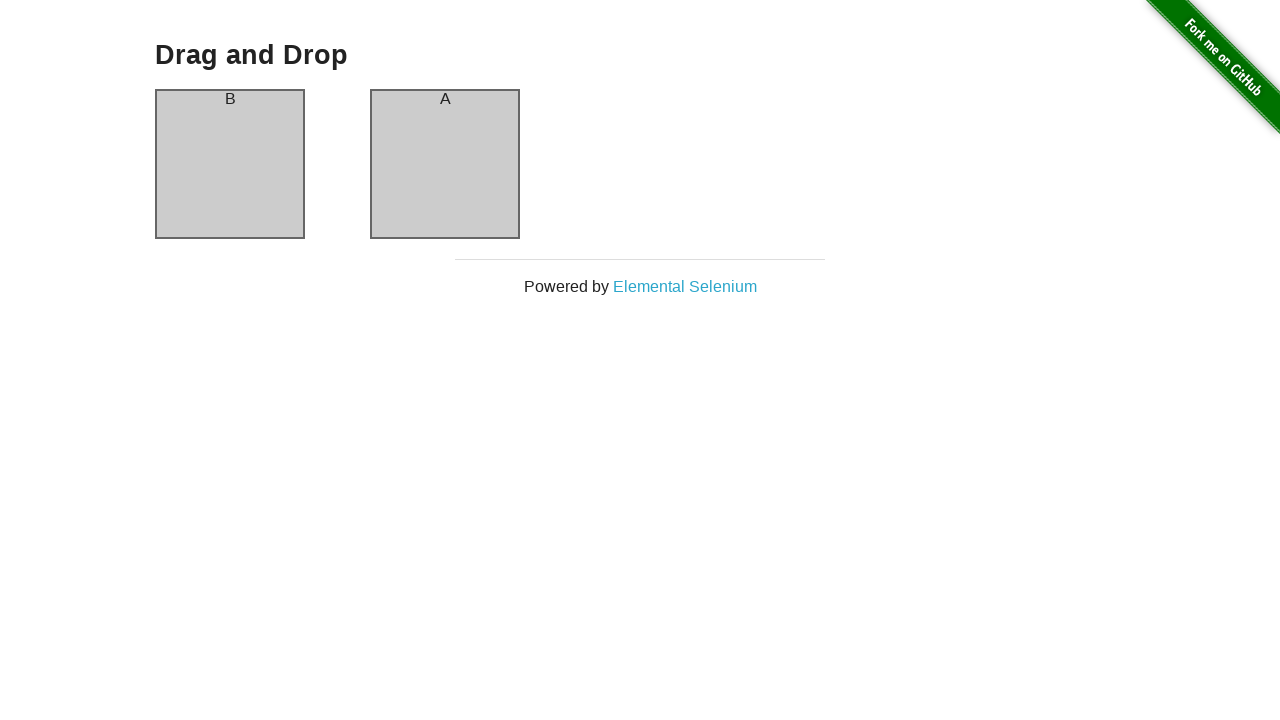